Tests the autocomplete feature on jQuery UI's autocomplete demo by typing a partial letter "P" in the input field within an iframe and selecting "Python" from the autocomplete suggestions.

Starting URL: https://jqueryui.com/autocomplete/

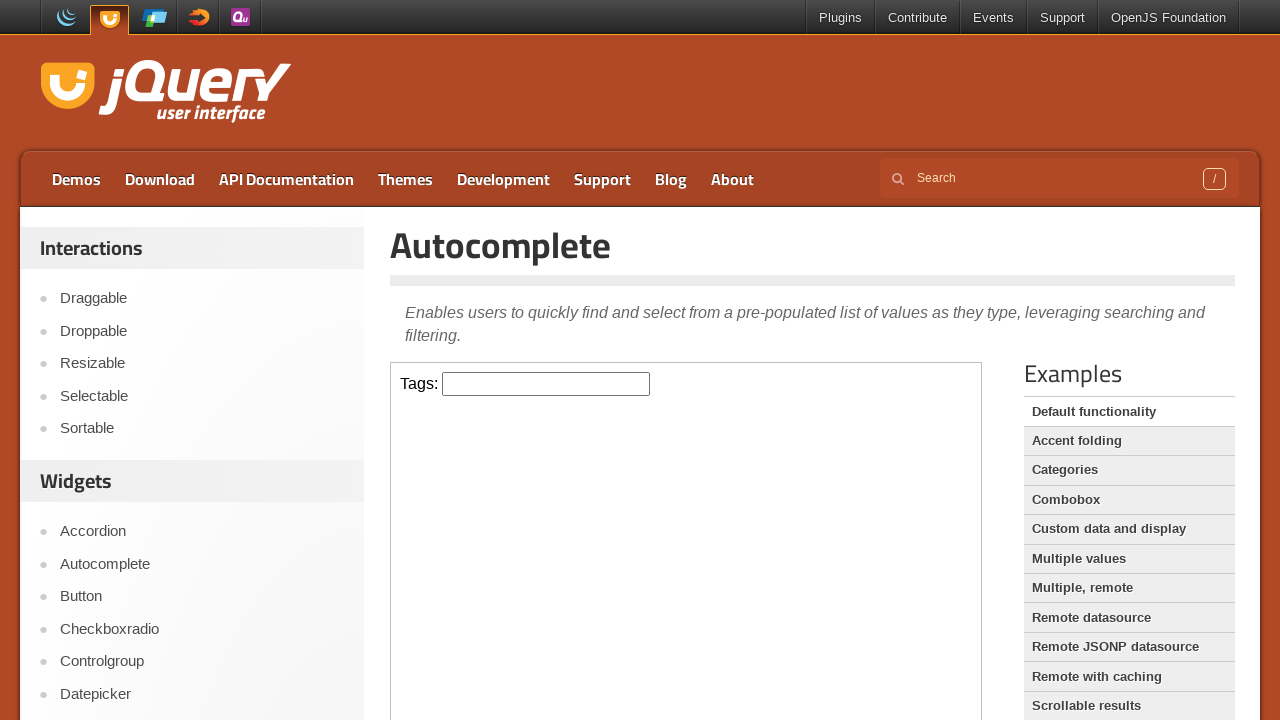

Clicked on the input field inside the iframe at (546, 384) on iframe >> internal:control=enter-frame >> input
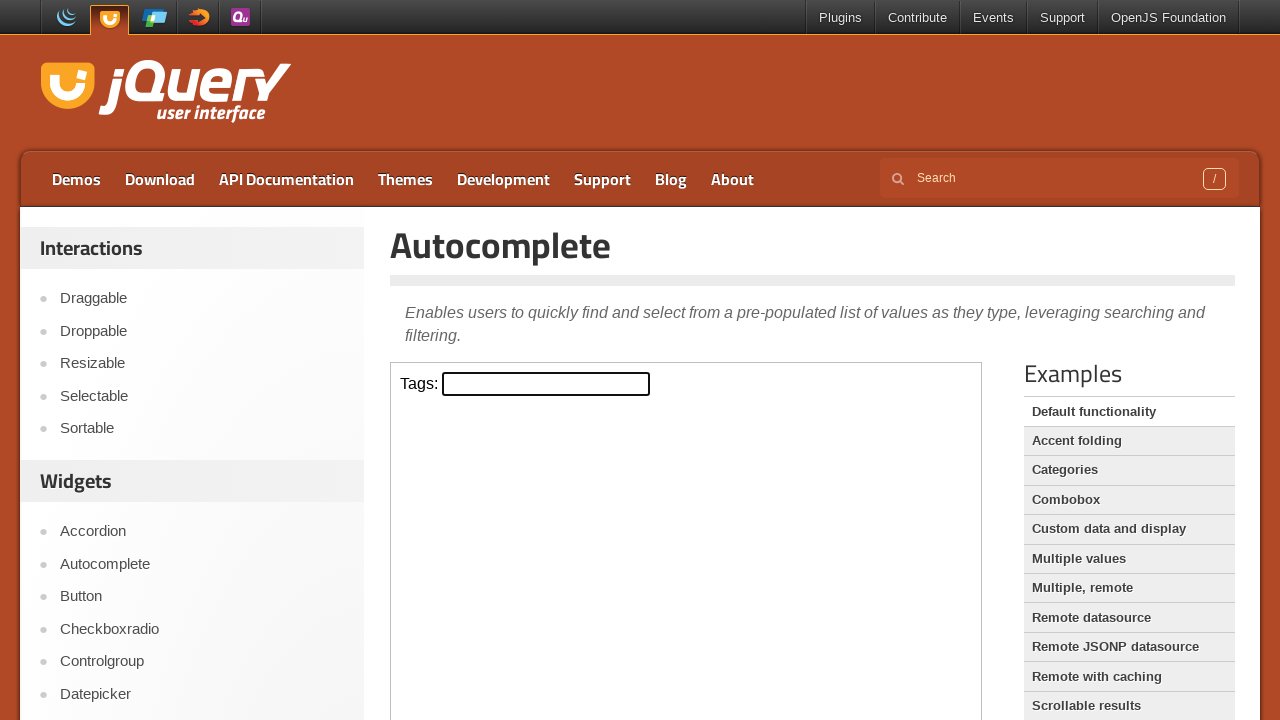

Filled input field with 'P' to trigger autocomplete suggestions on iframe >> internal:control=enter-frame >> input
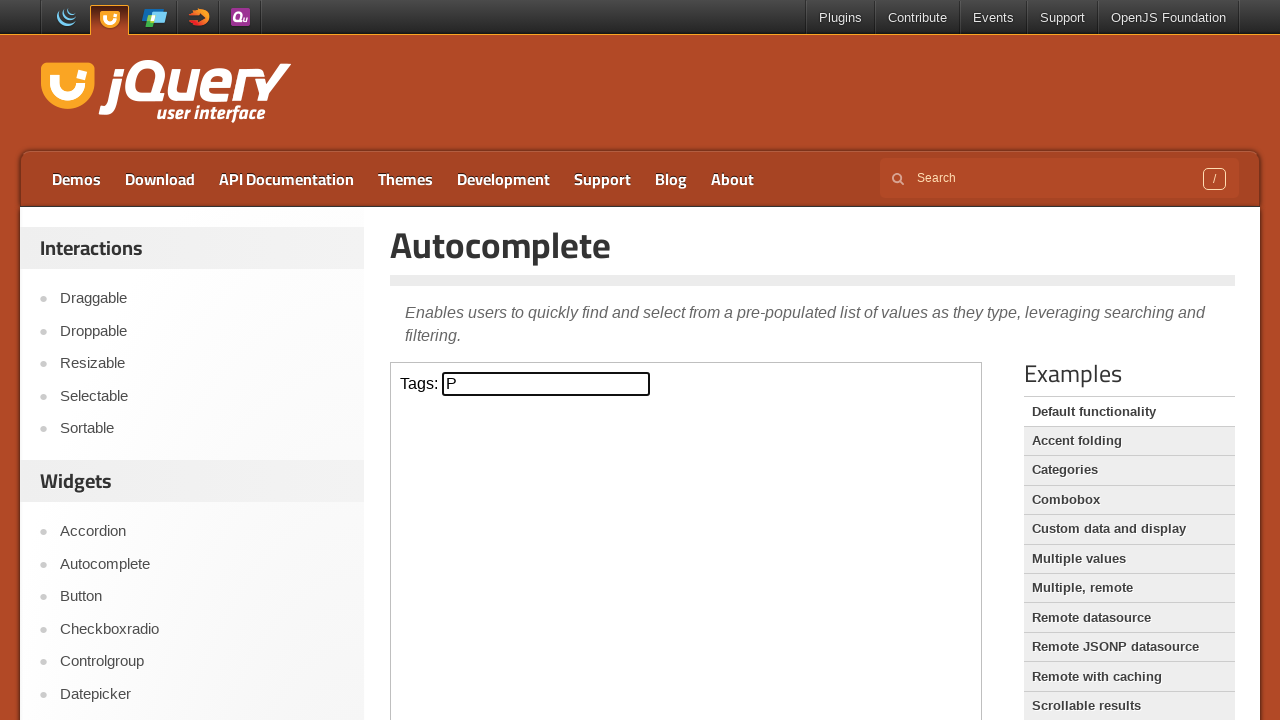

Selected 'Python' from the autocomplete suggestions at (546, 577) on iframe >> internal:control=enter-frame >> text=Python
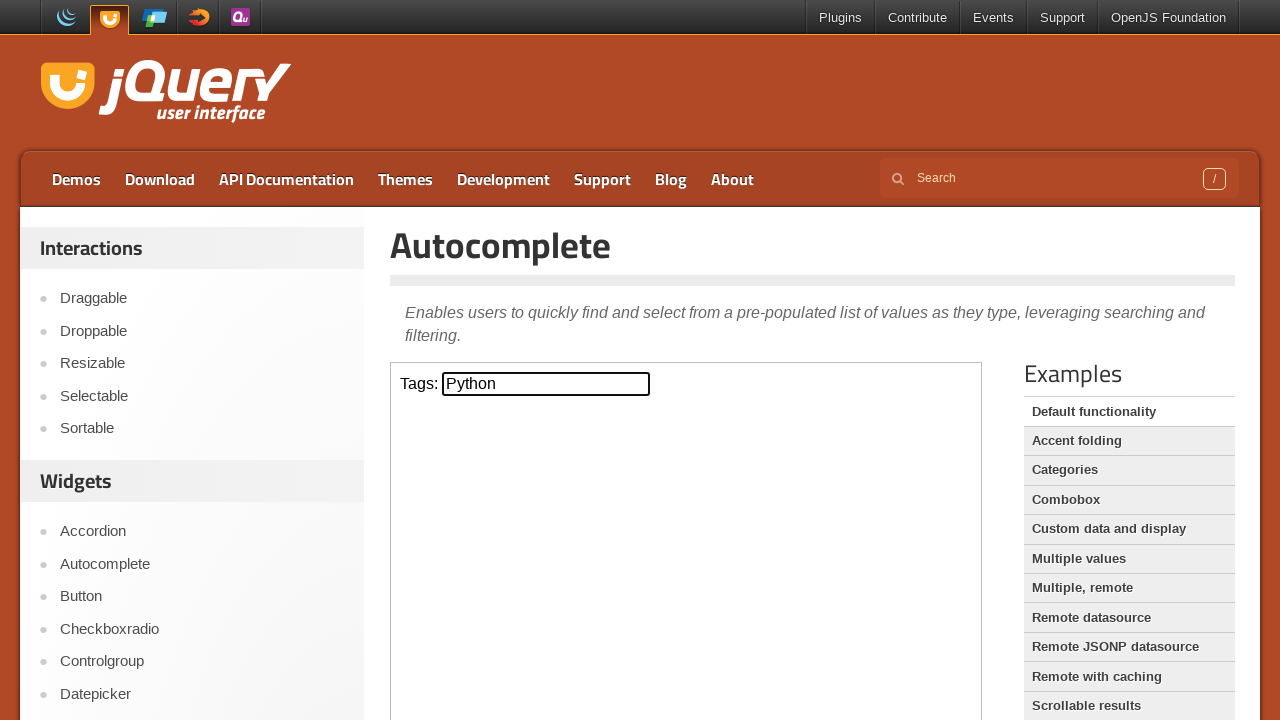

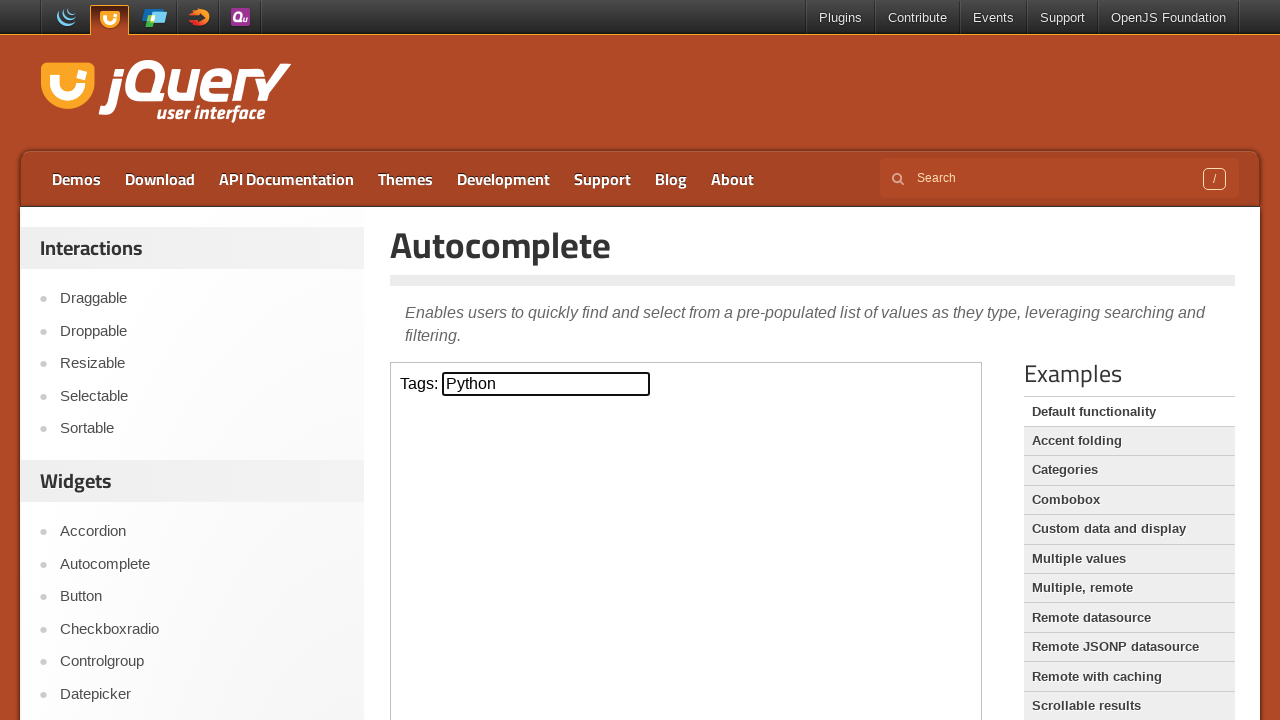